Tests dropdown selection using Playwright's built-in select method to choose "Option 1" by visible text, then verifies the selection.

Starting URL: http://the-internet.herokuapp.com/dropdown

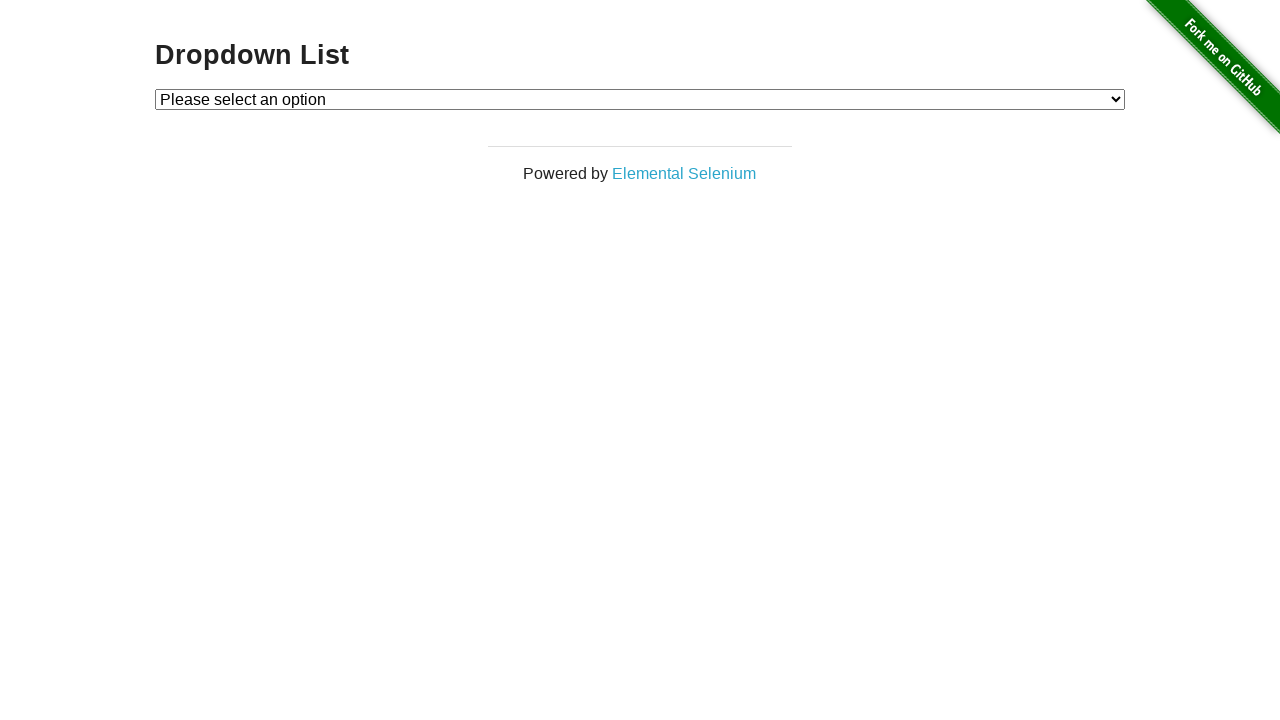

Selected 'Option 1' from dropdown using visible text on #dropdown
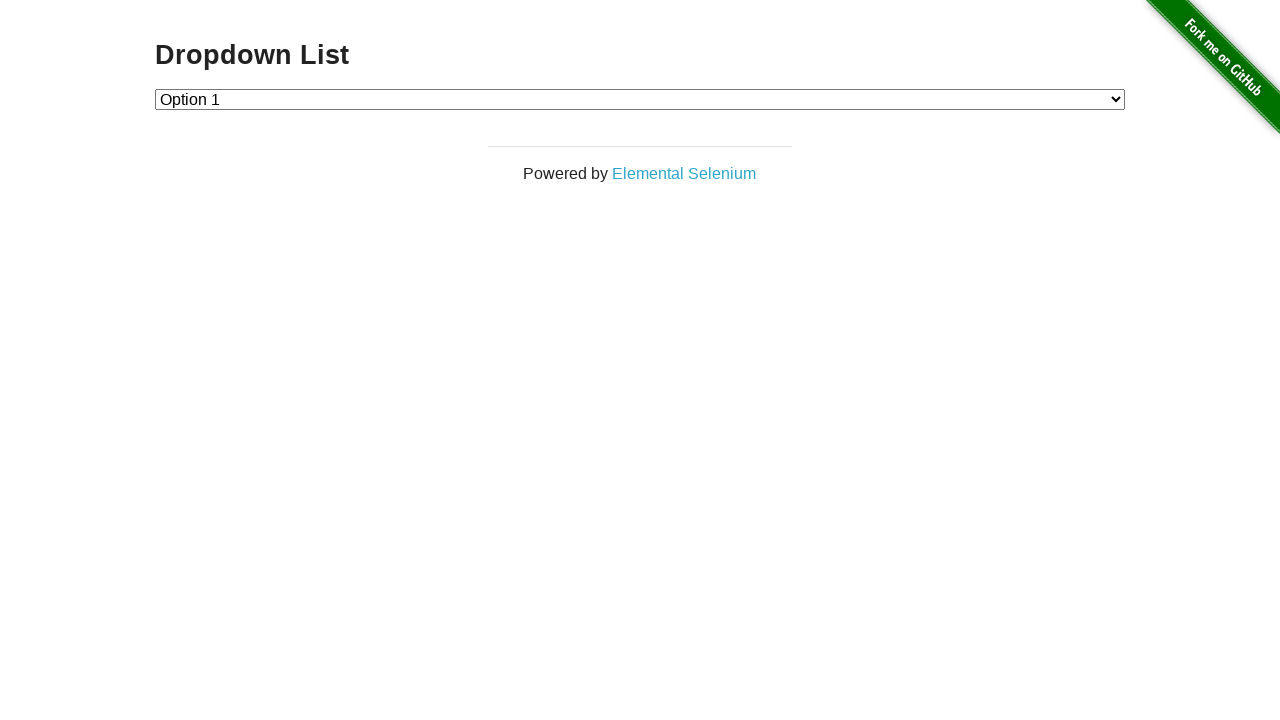

Retrieved text content of selected dropdown option
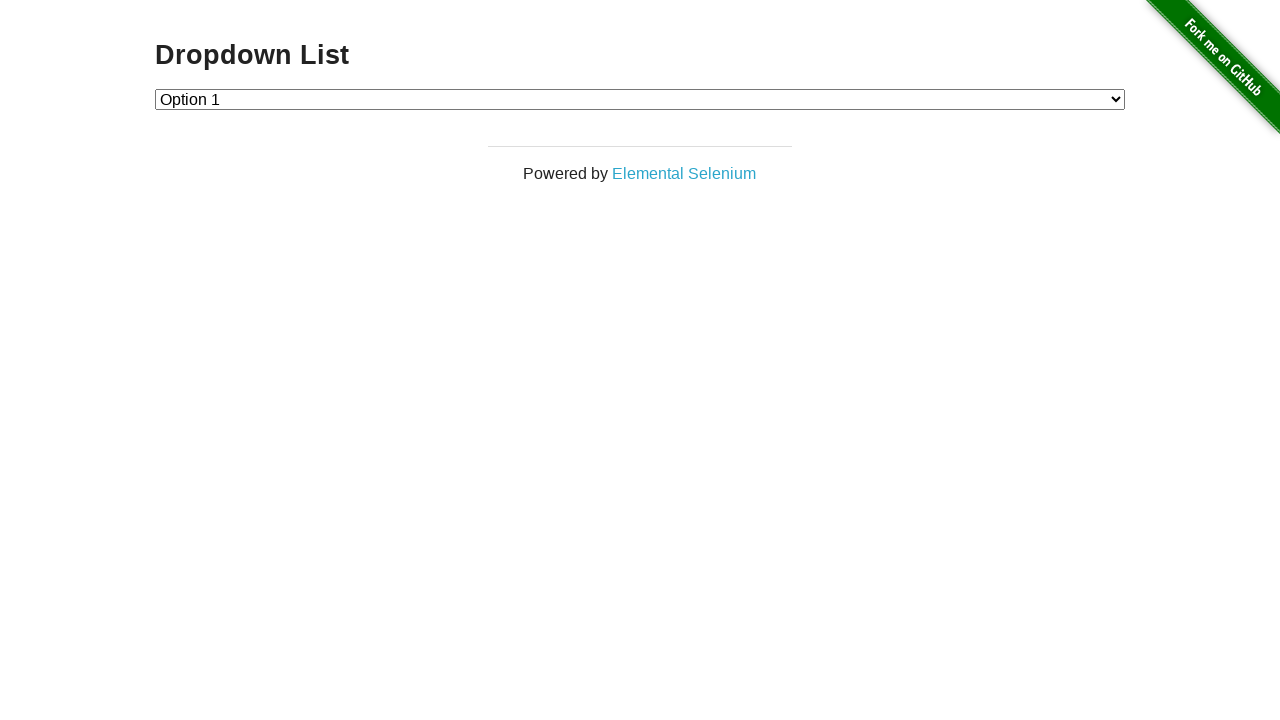

Verified that 'Option 1' is the selected option
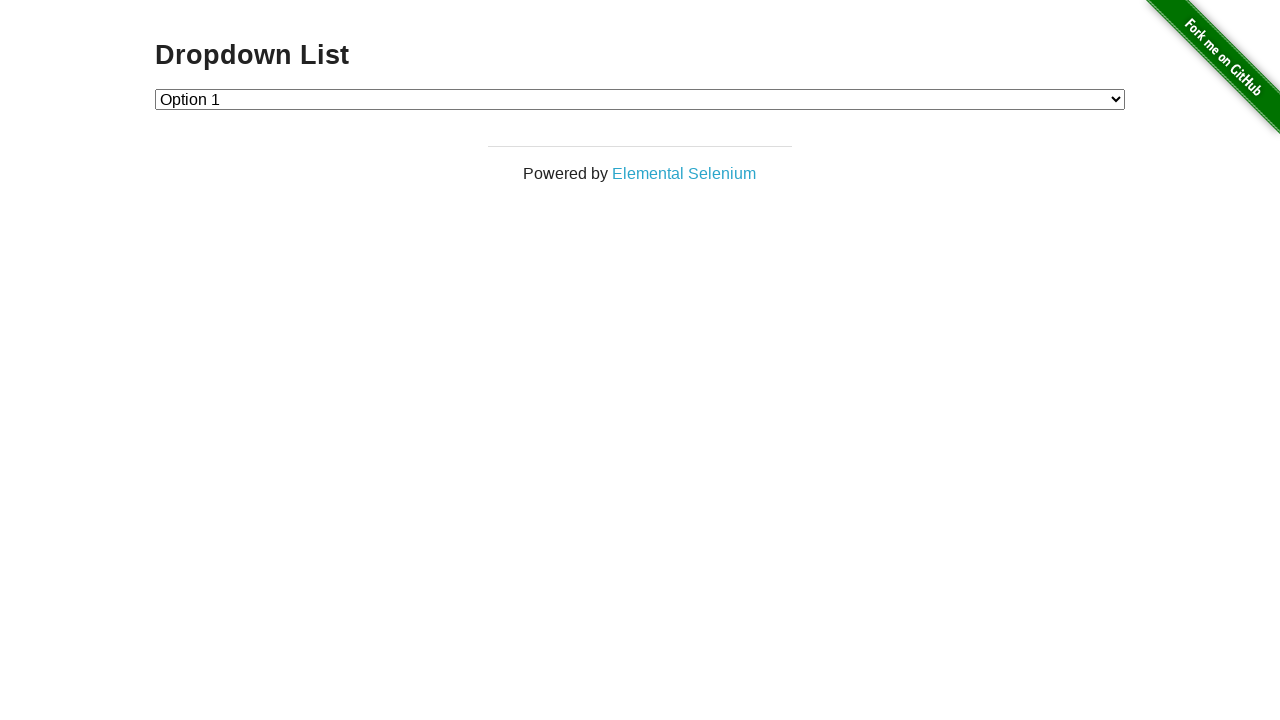

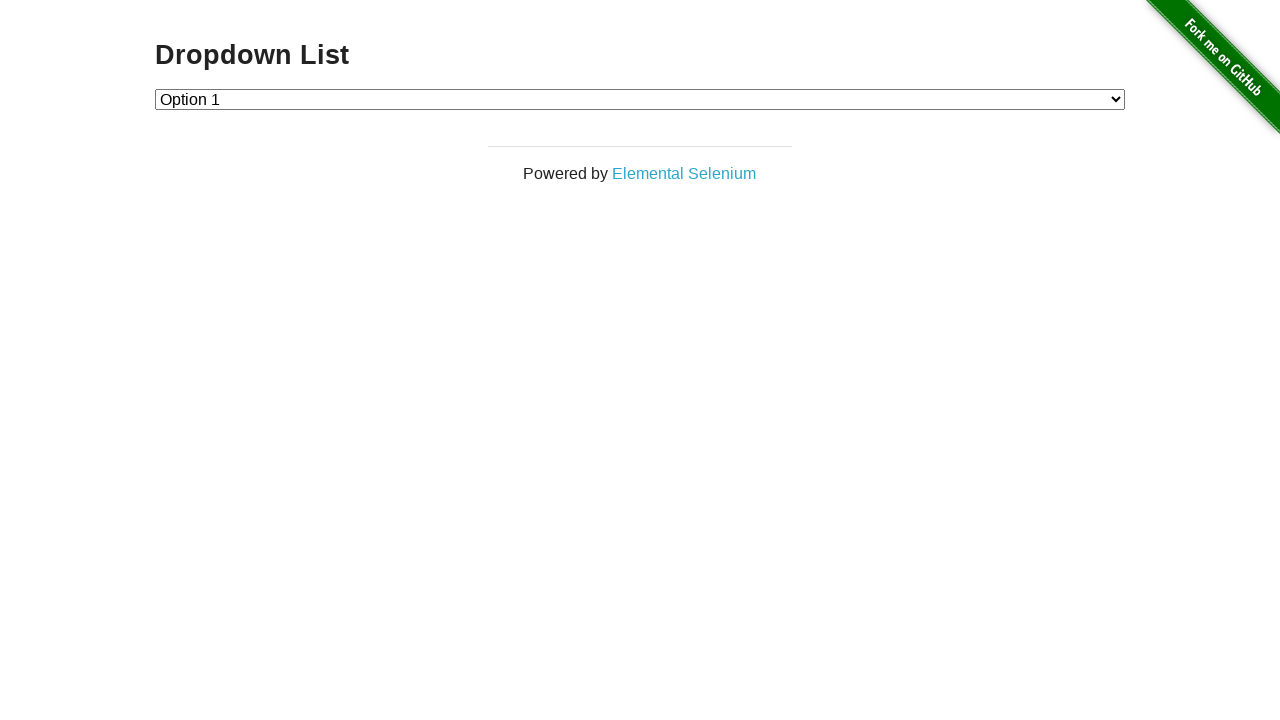